Navigates to RedBus India homepage and verifies the page loads successfully

Starting URL: https://www.redbus.in/

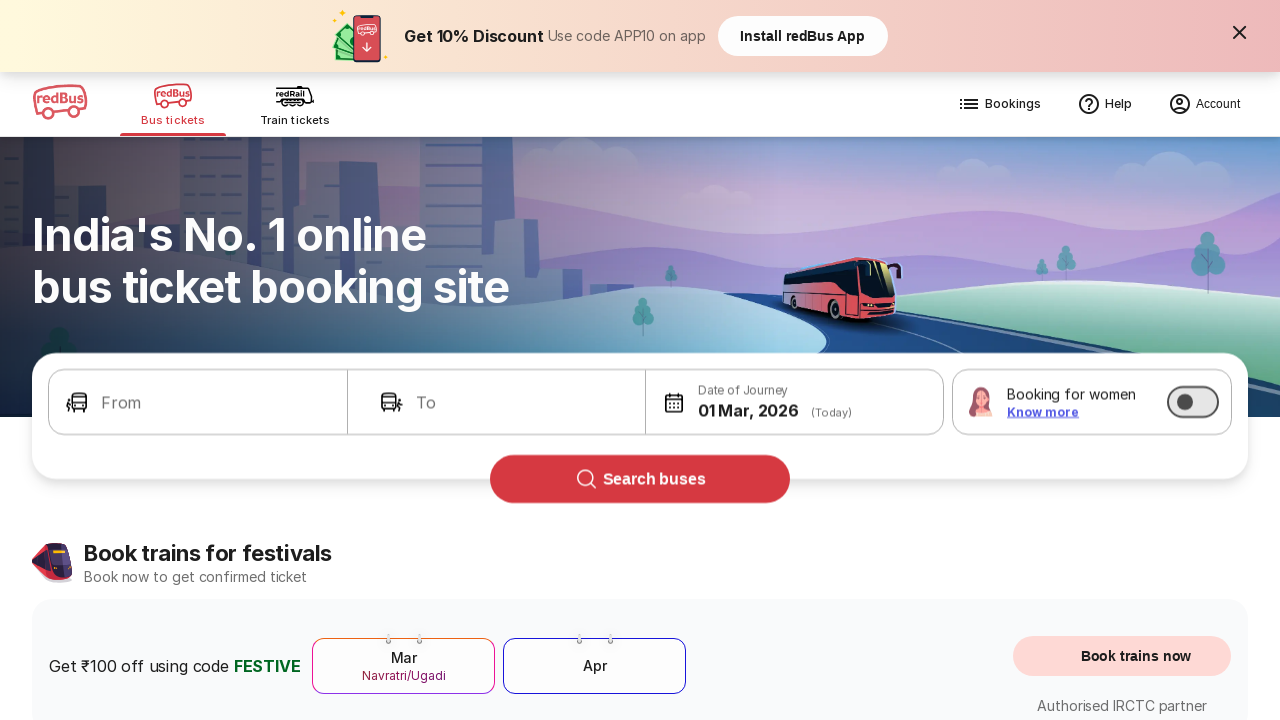

RedBus India homepage DOM content loaded
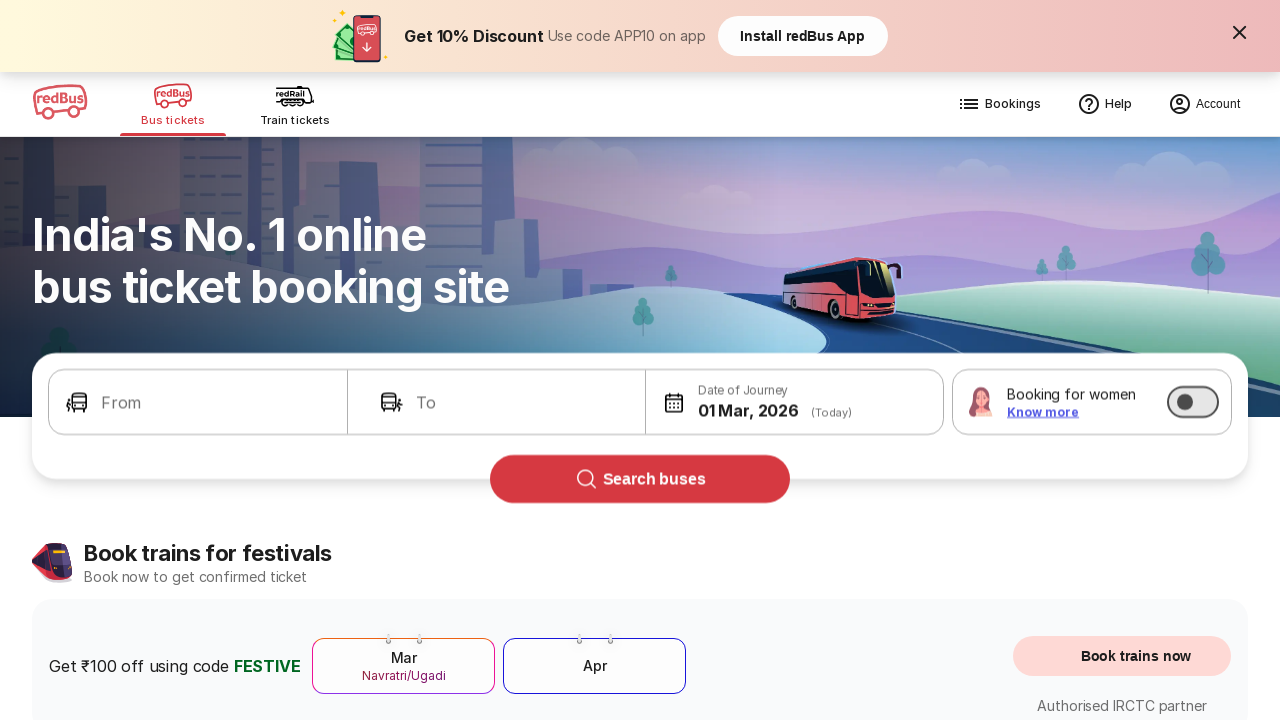

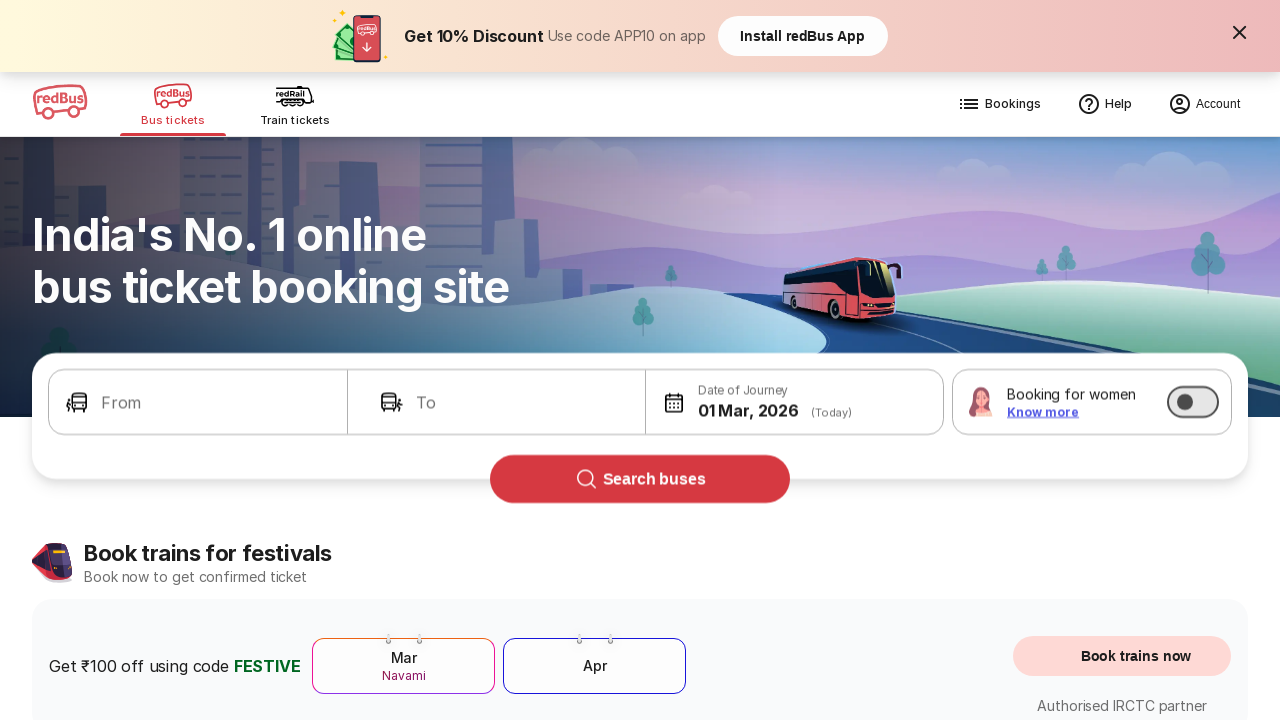